Tests that the game page has a working documentation link that navigates back to the main documentation site

Starting URL: https://tjsingleton.github.io/bulletbuzz/game/

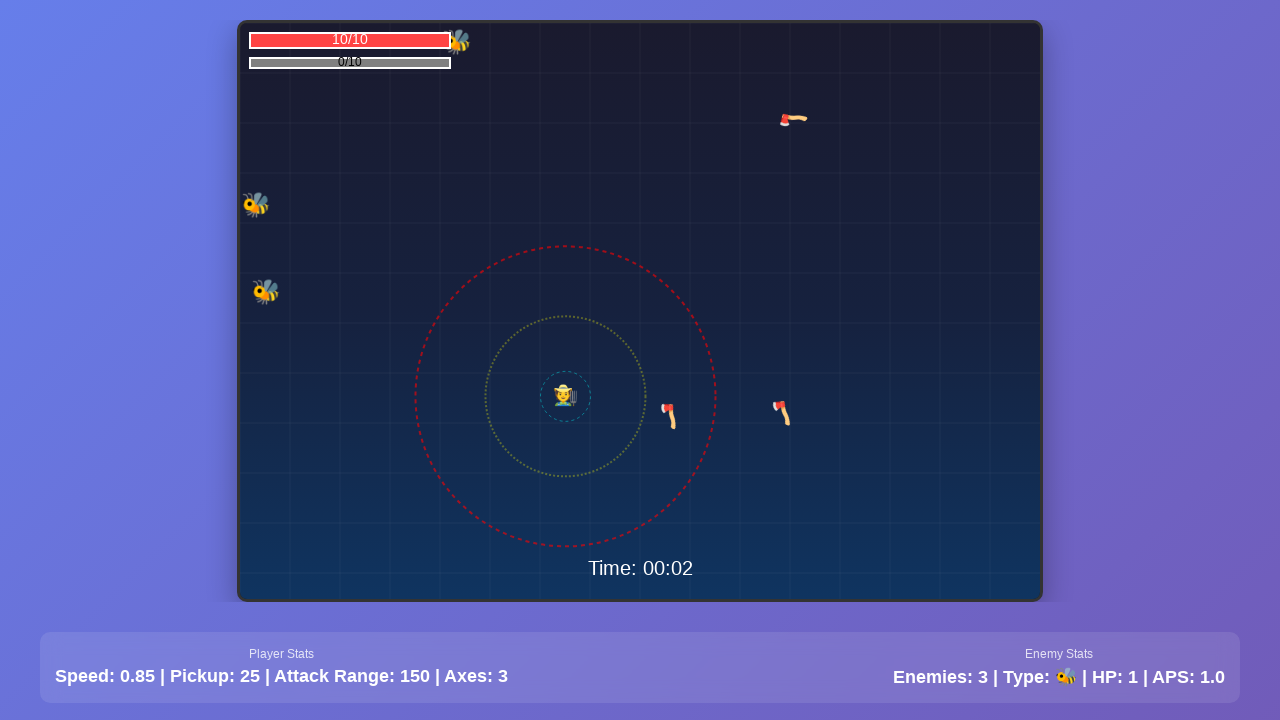

Game canvas loaded on game page
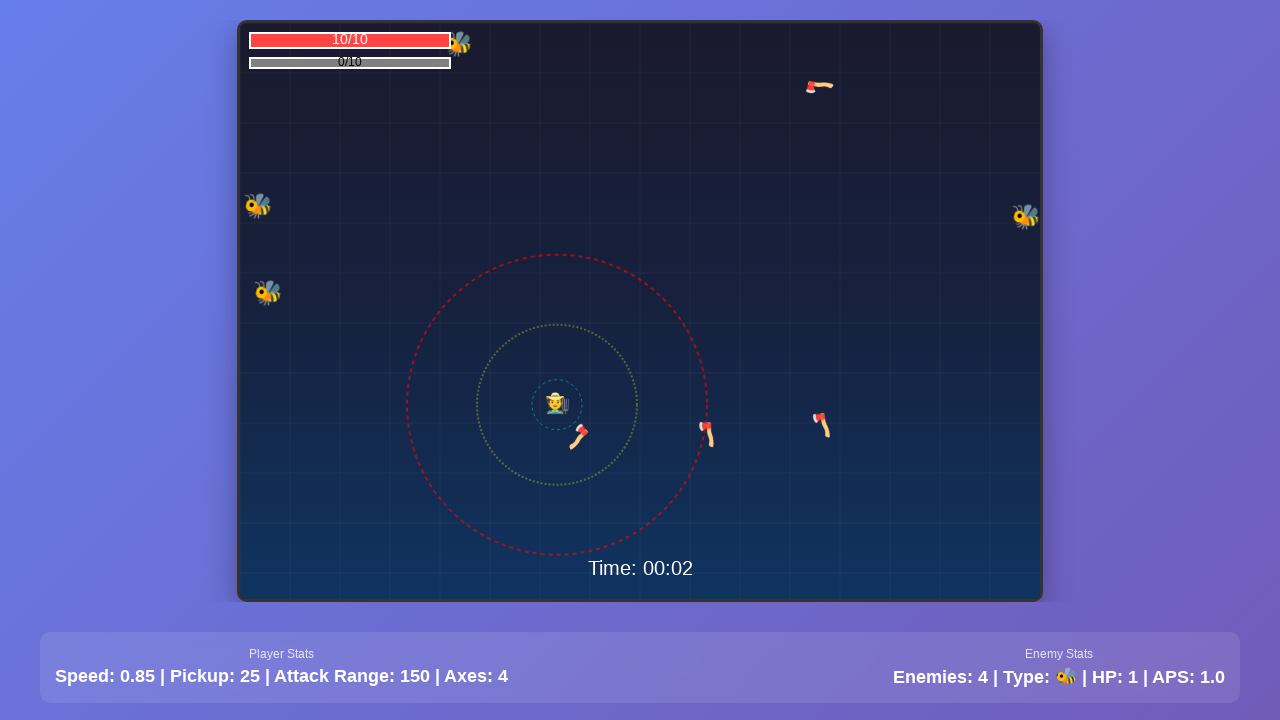

Checked visibility of documentation link
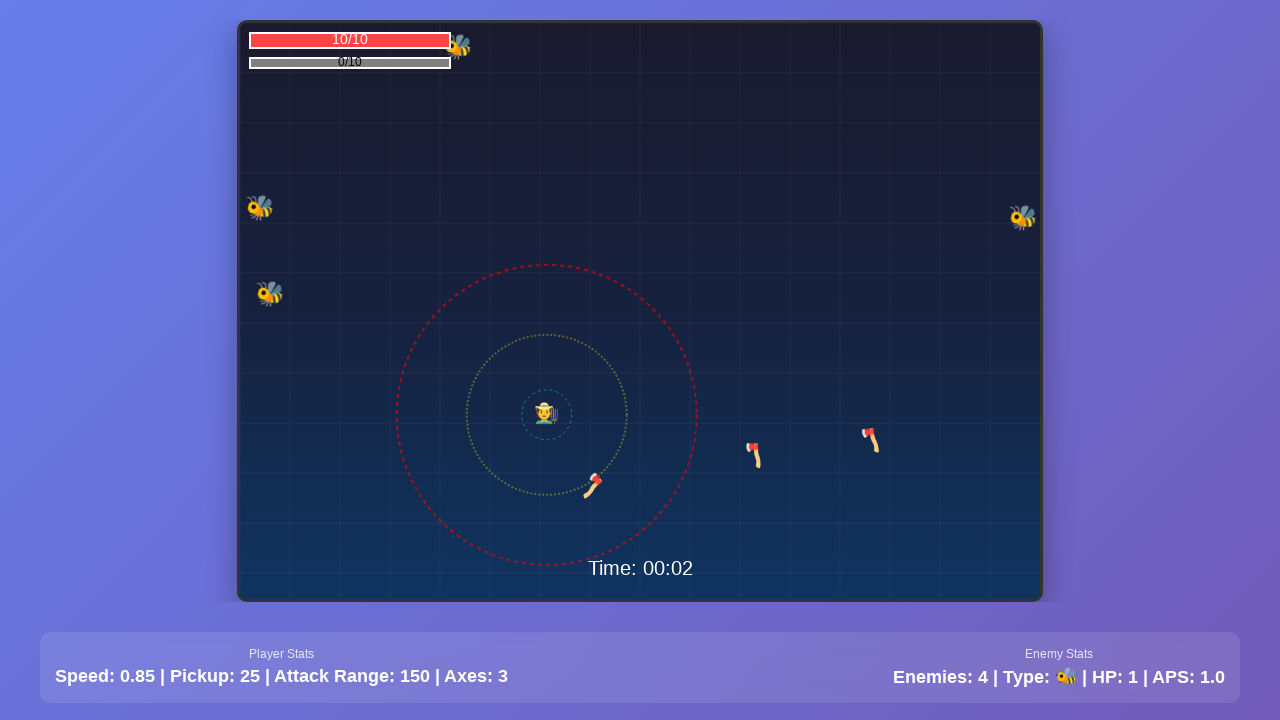

Clicked documentation link to navigate away from game page at (541, 626) on a[href="../"] >> nth=0
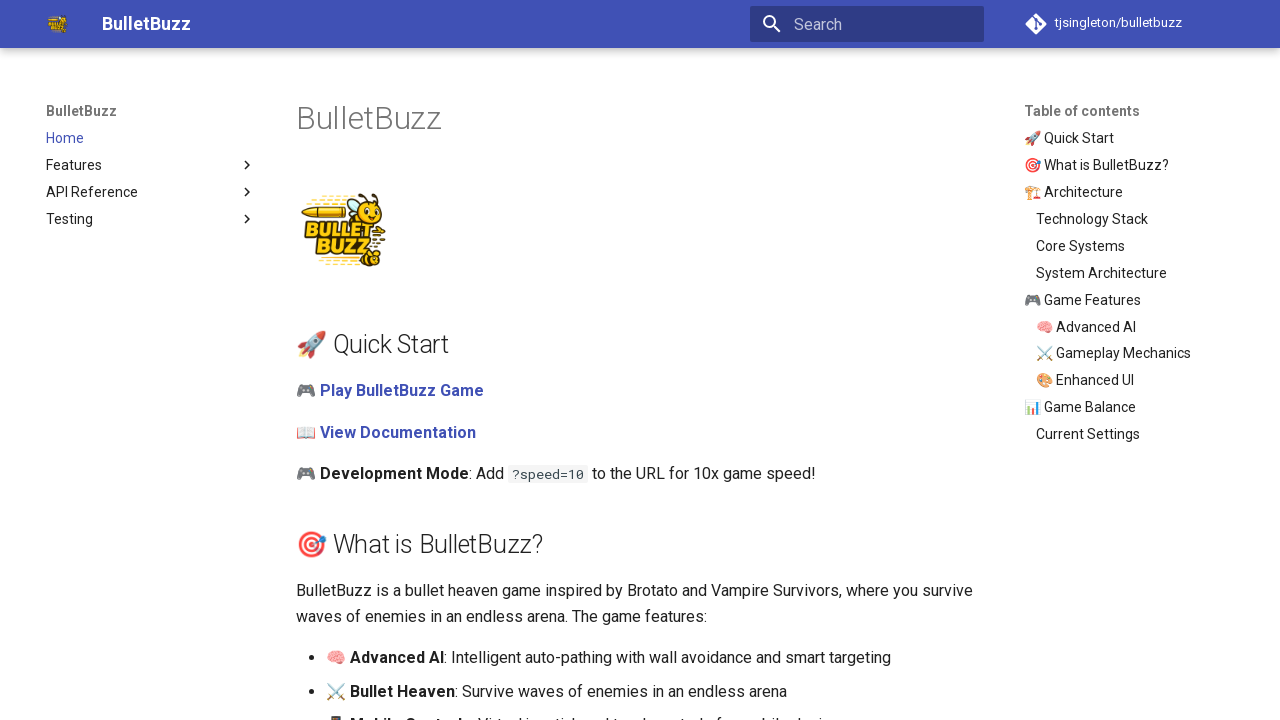

Documentation page loaded and network became idle
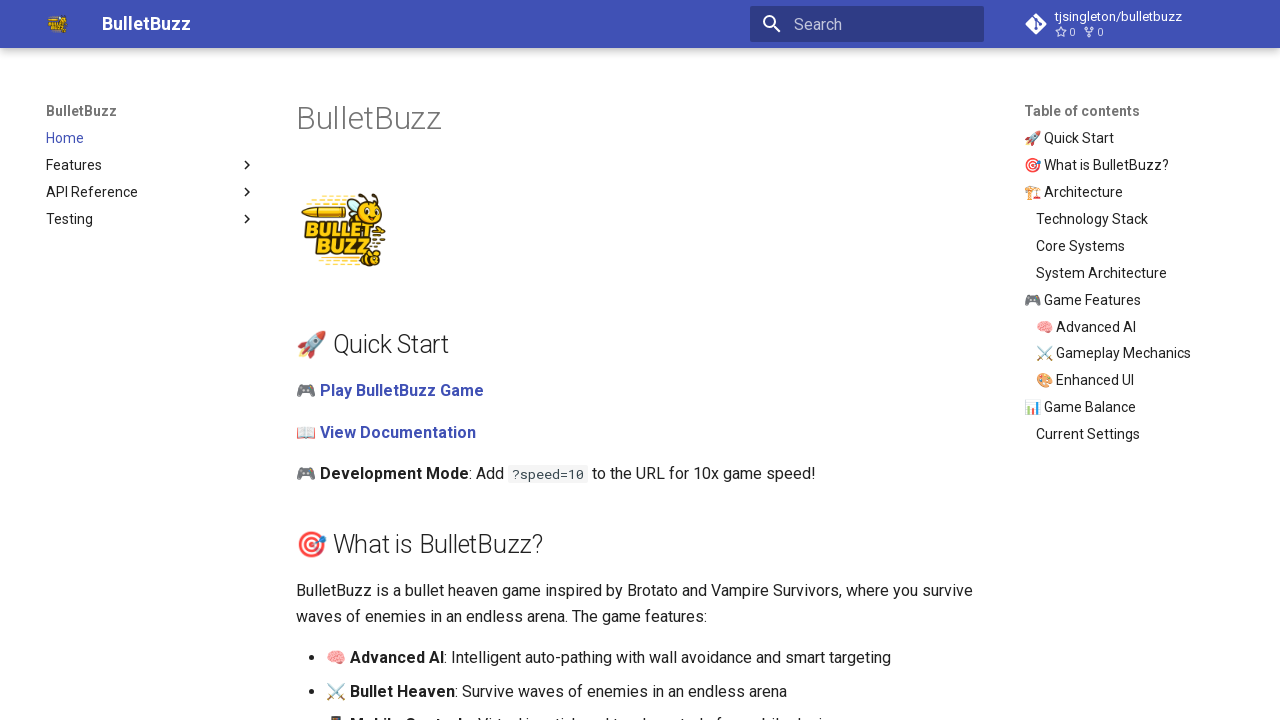

Verified current URL is on documentation site and not game page
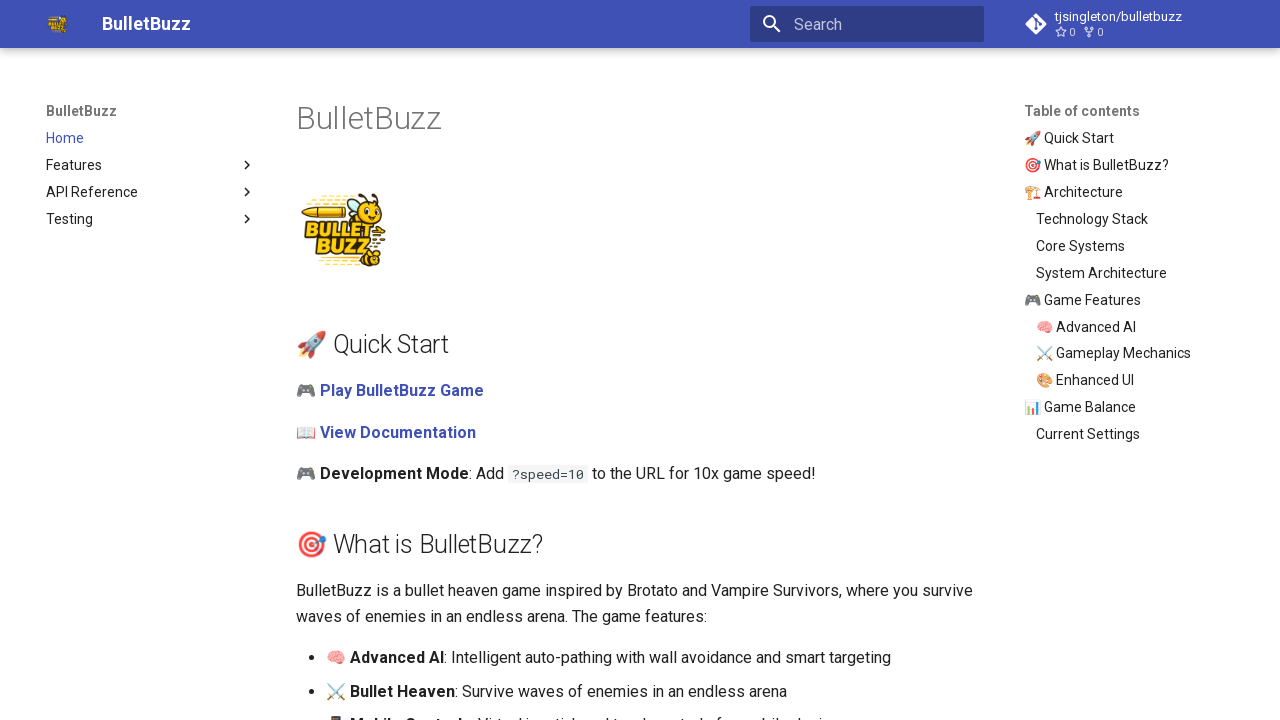

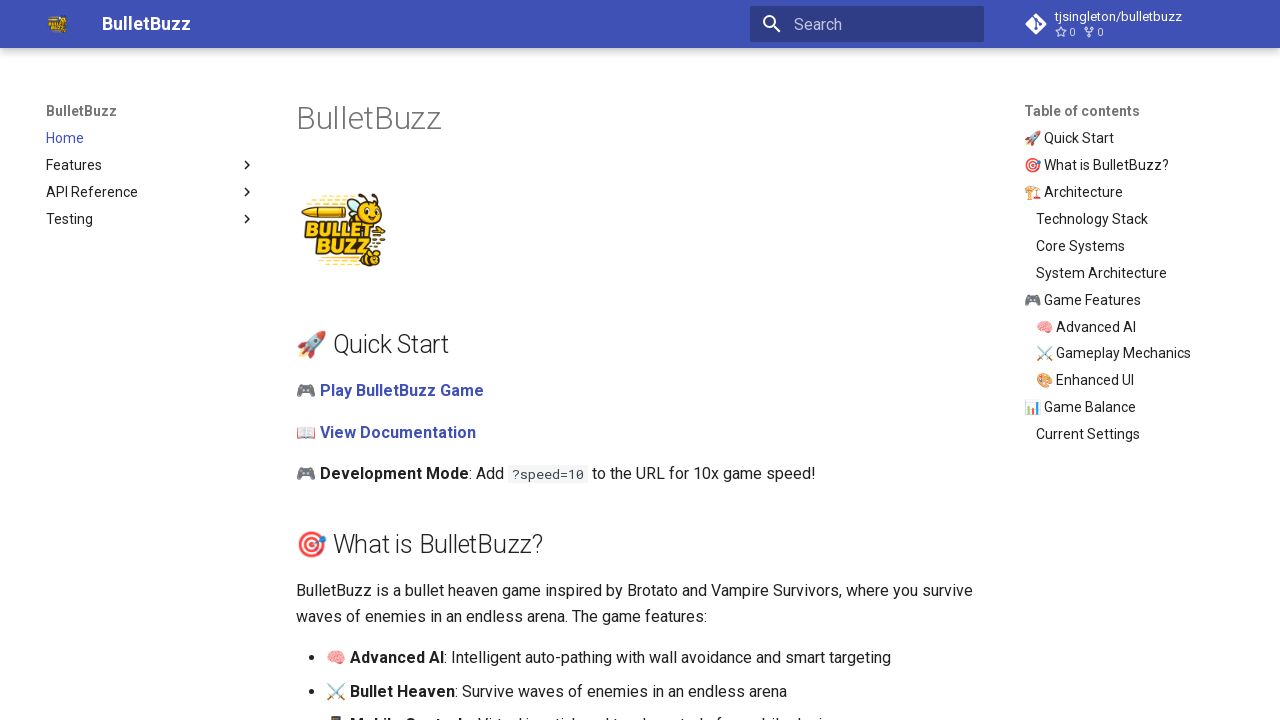